Tests navigation by opening the menu and clicking on a menu item

Starting URL: https://katalon-demo-cura.herokuapp.com/

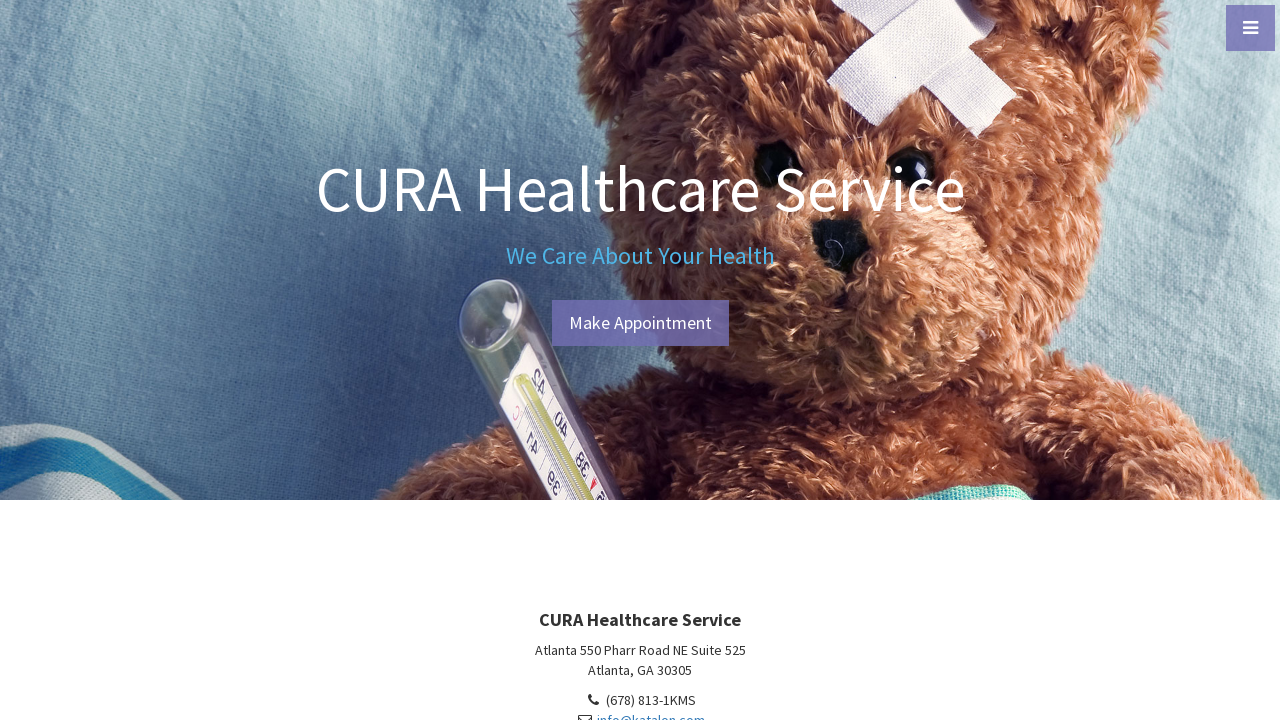

Clicked menu toggle to open navigation menu at (1250, 28) on #menu-toggle
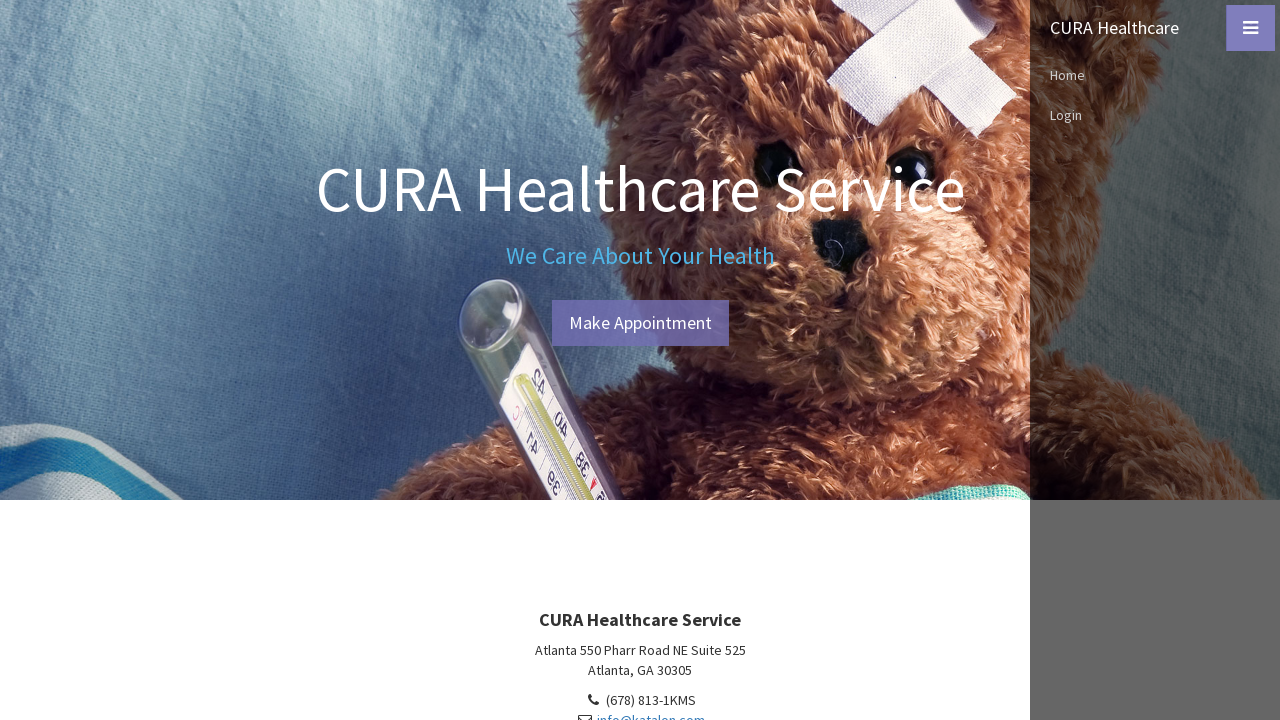

Clicked home menu item in sidebar at (1155, 75) on #sidebar-wrapper > ul > li:nth-child(3) > a
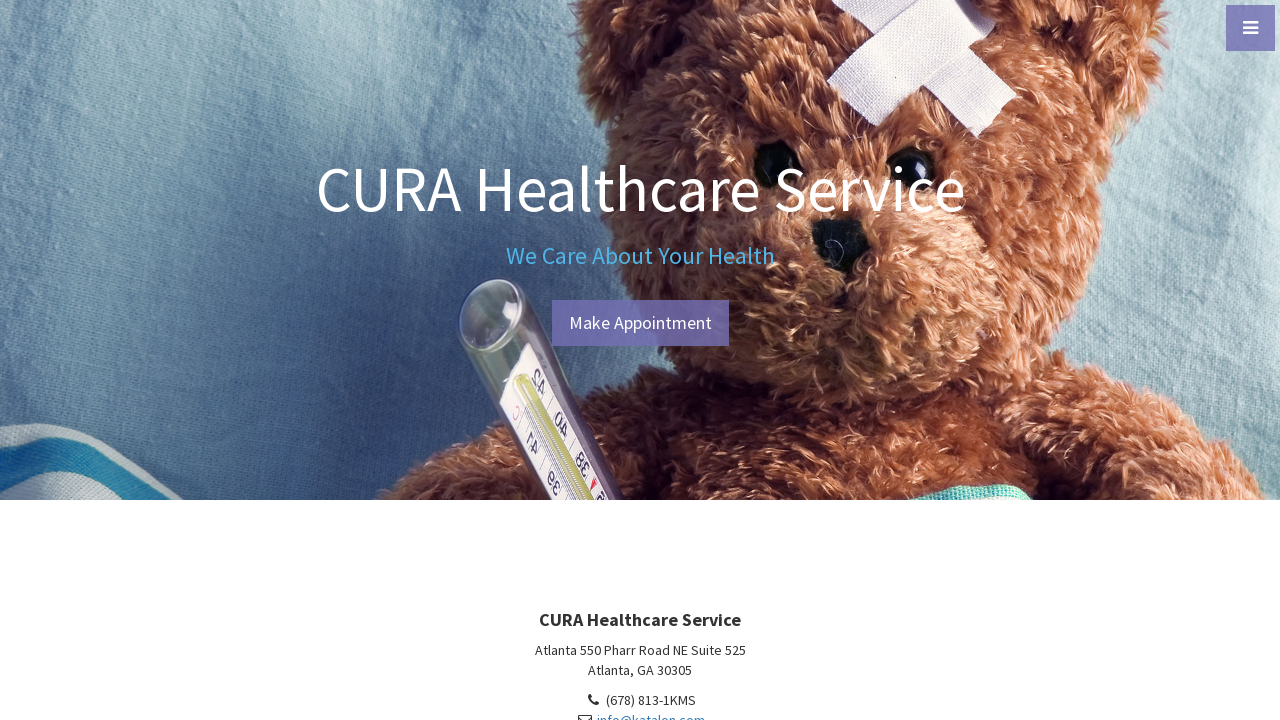

Verified navigation to home page
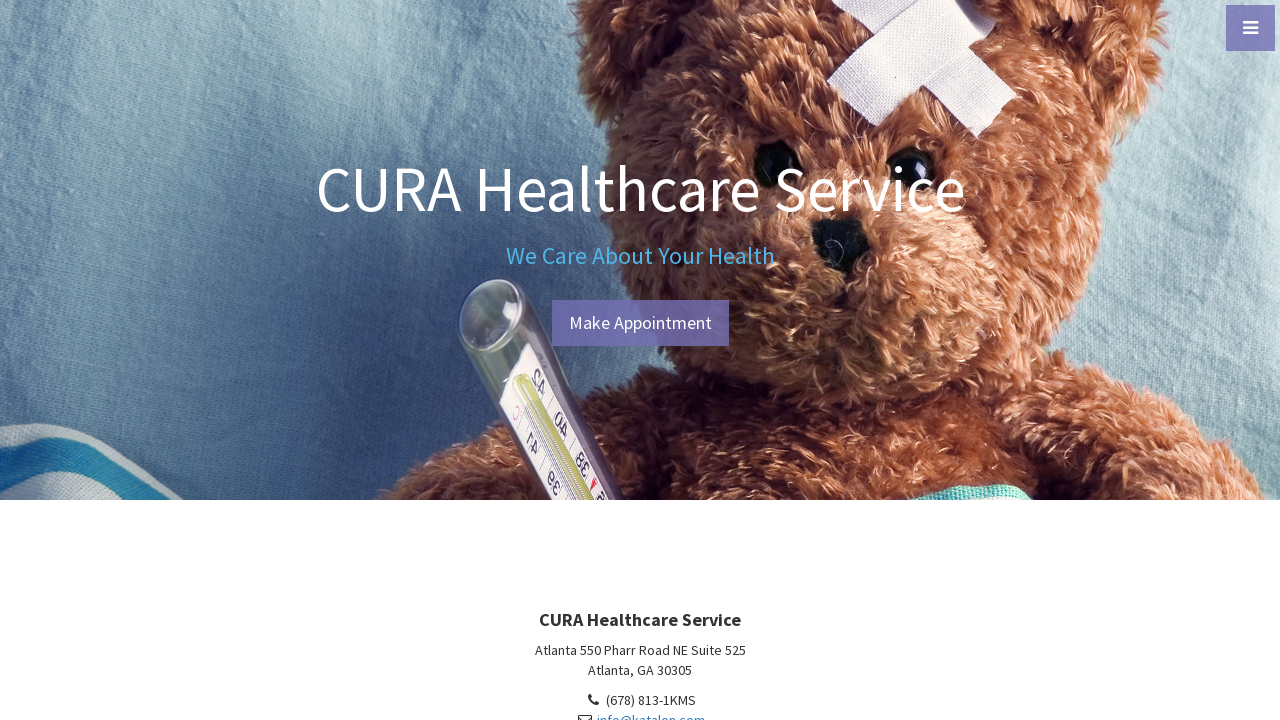

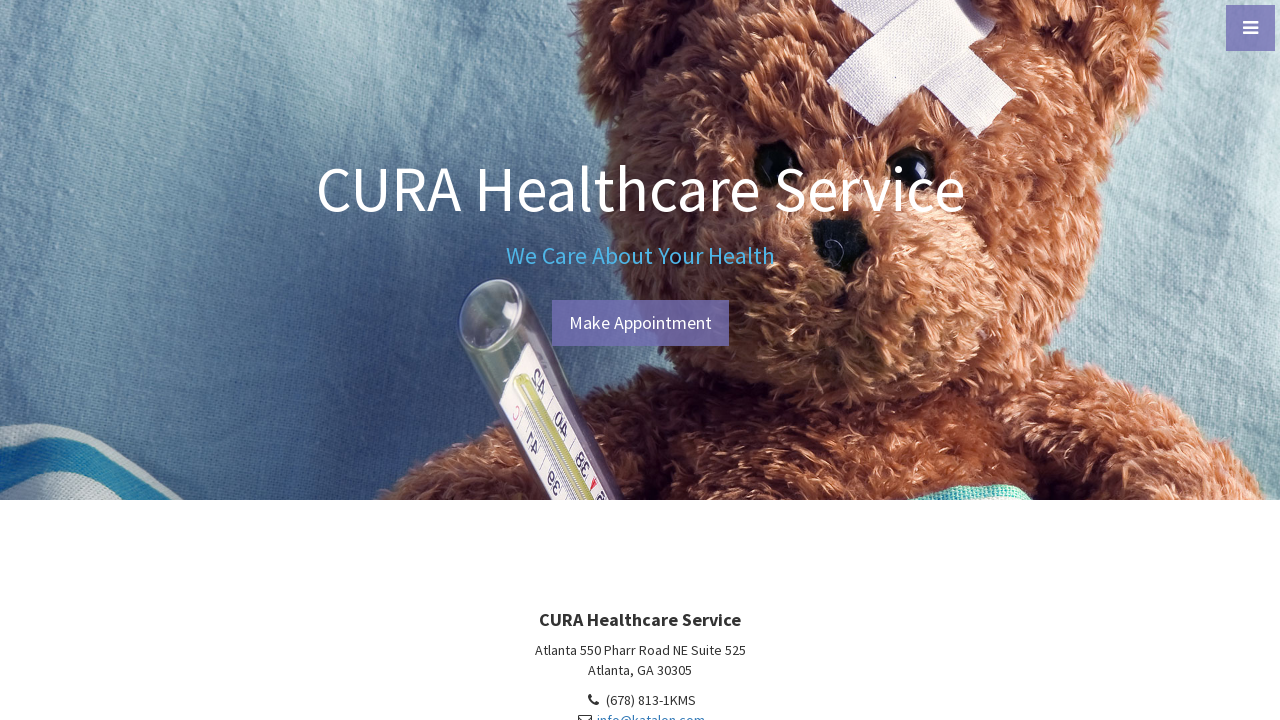